Tests injecting jQuery and jQuery Growl library into a page via JavaScript execution, then displays a notification message using the Growl plugin.

Starting URL: http://the-internet.herokuapp.com

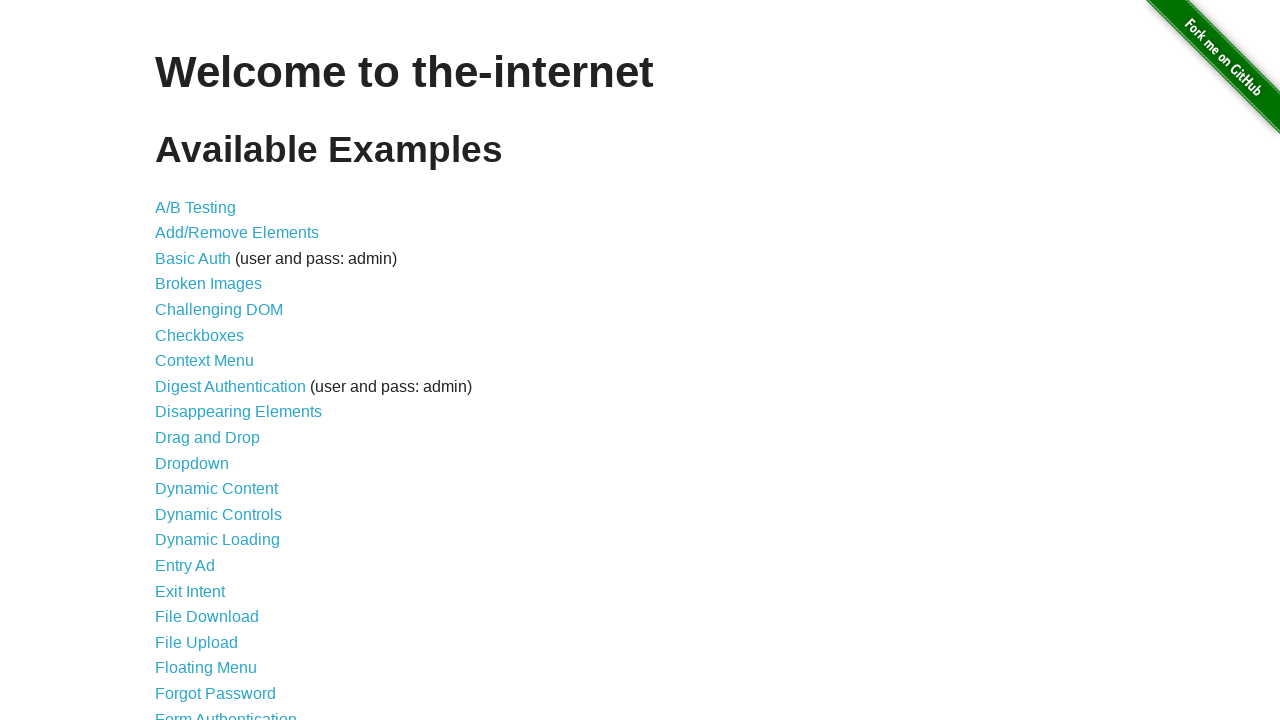

Navigated to the-internet.herokuapp.com
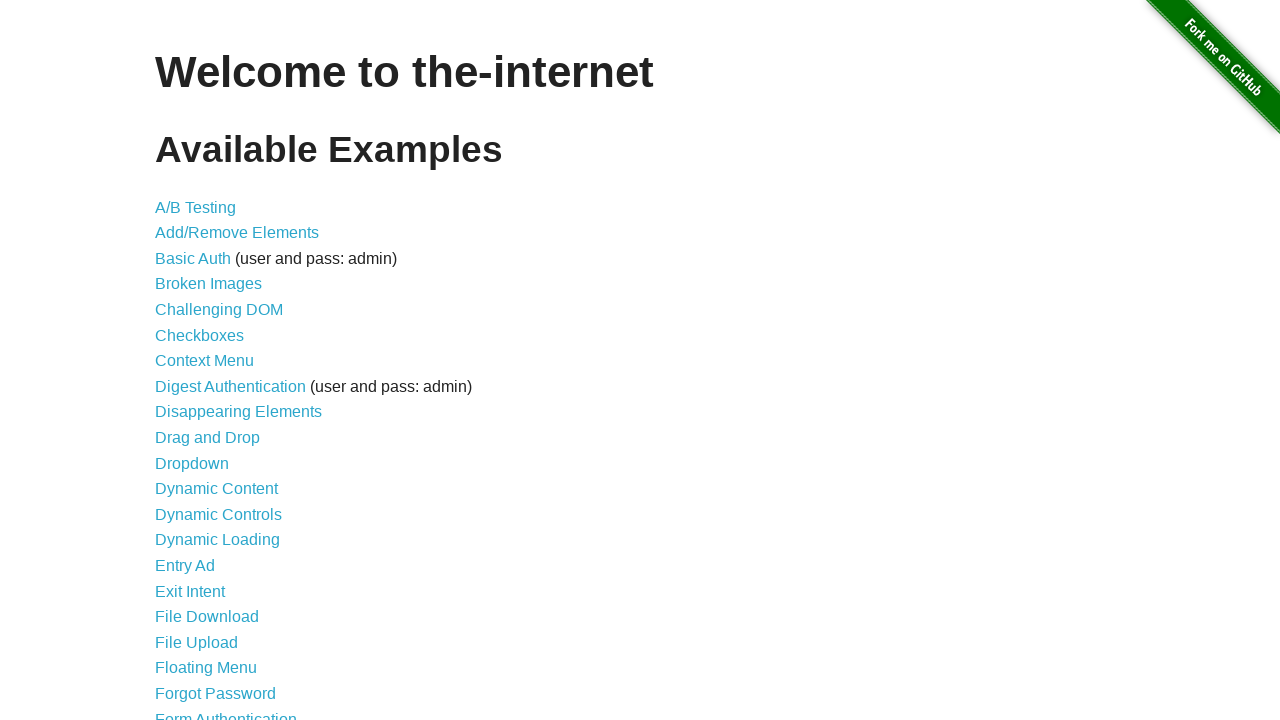

Injected jQuery library into page
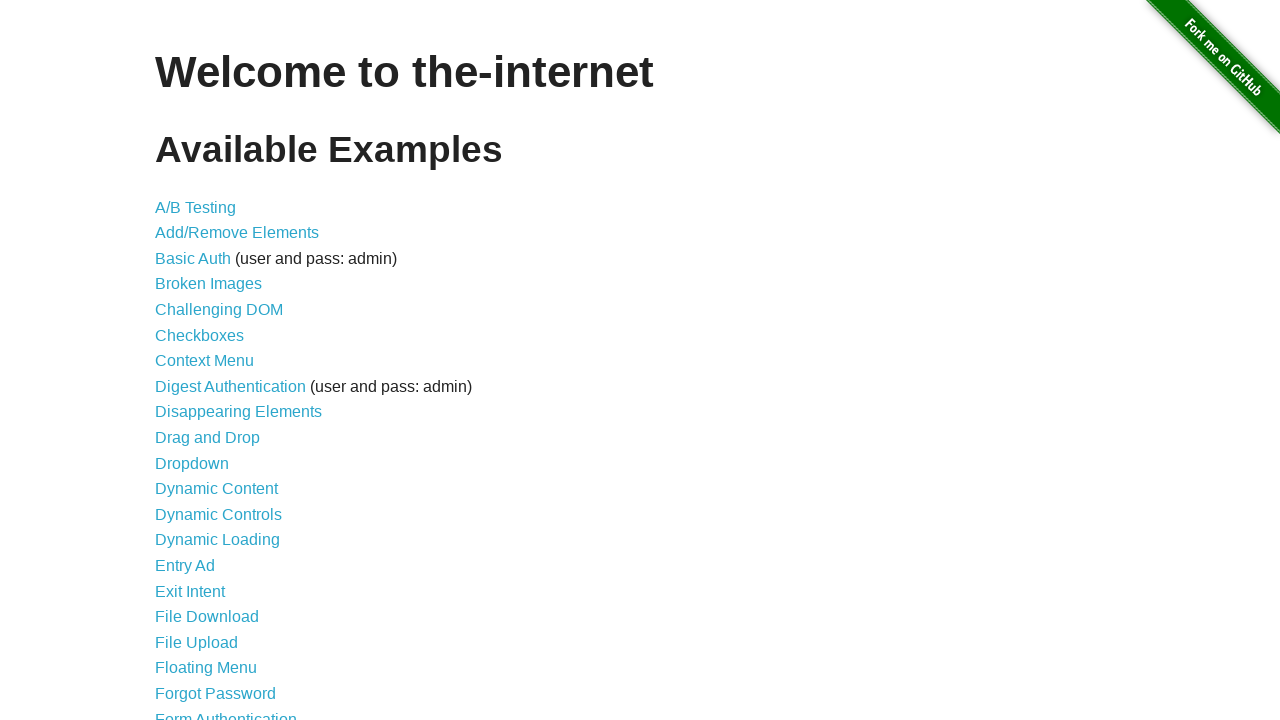

jQuery library loaded successfully
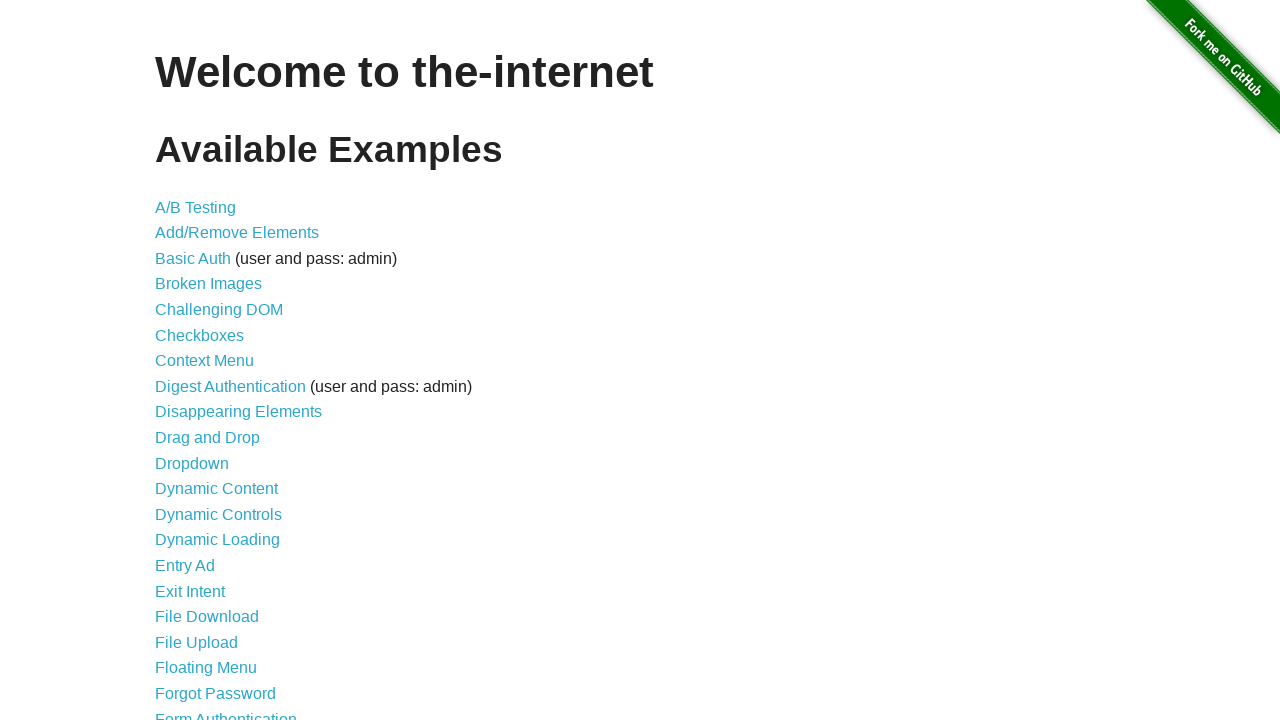

Loaded jQuery Growl plugin script
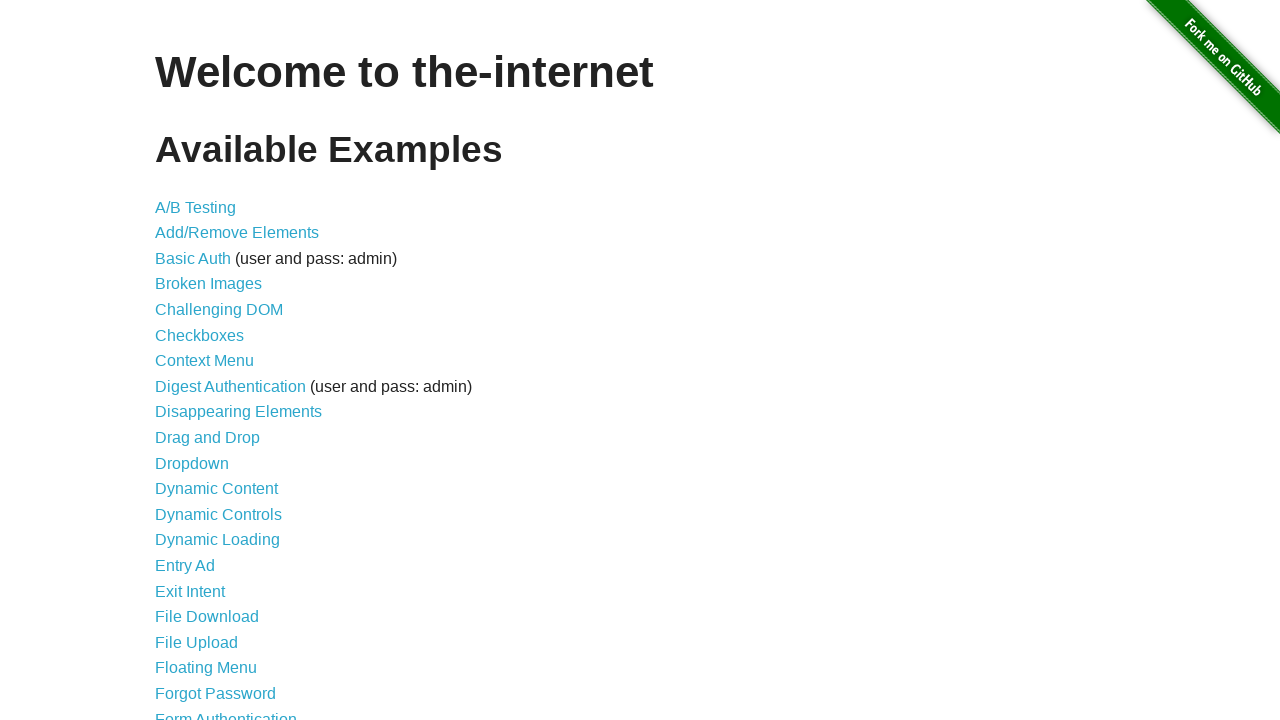

Added jQuery Growl CSS stylesheet to page
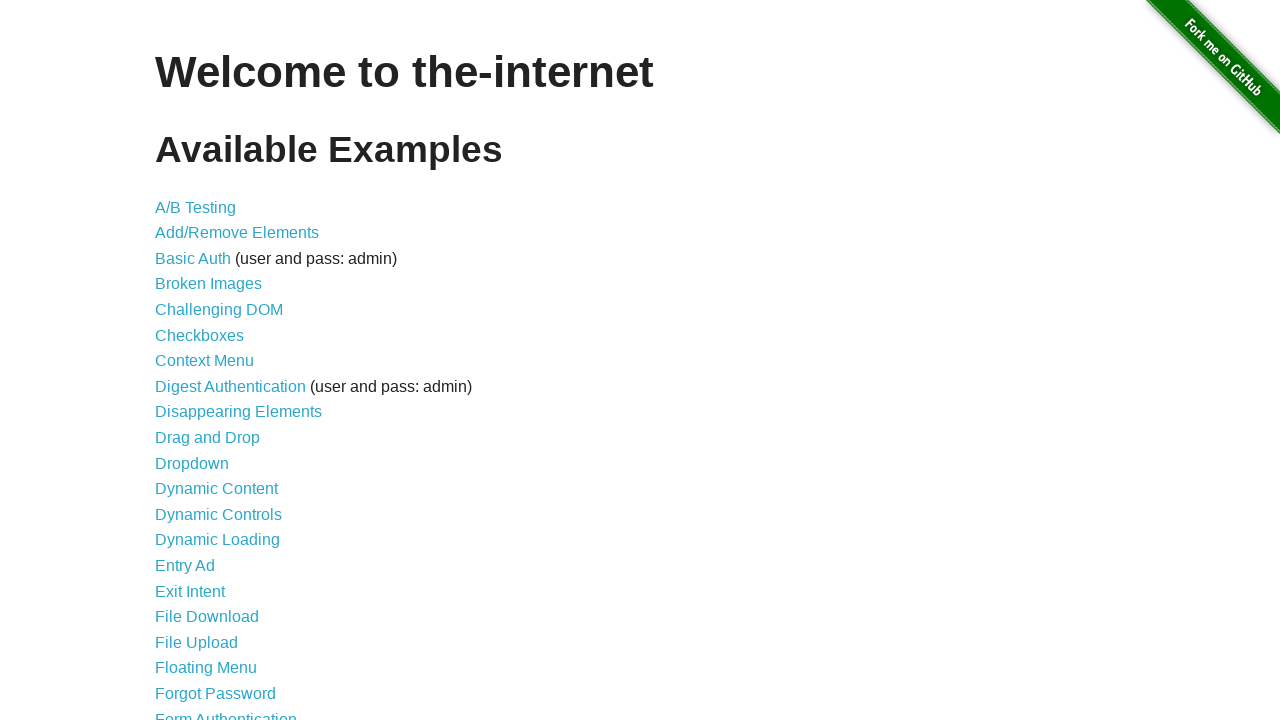

jQuery Growl plugin is ready to use
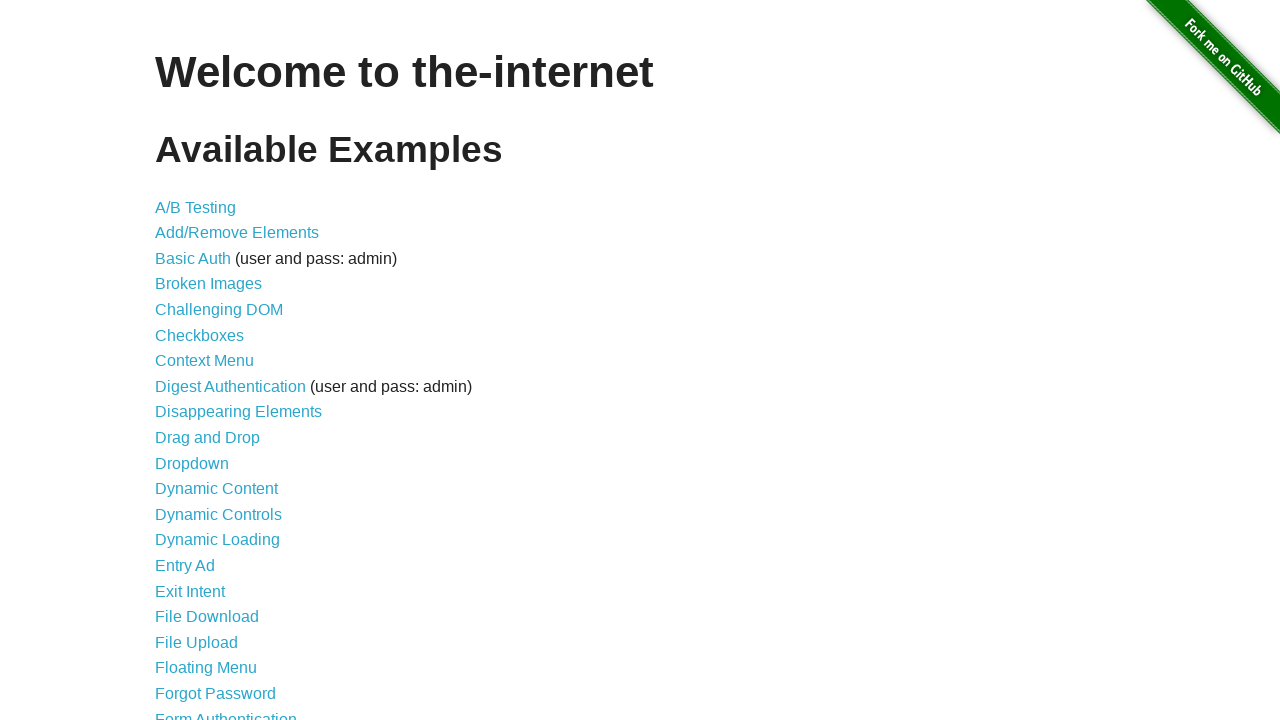

Displayed Growl notification with title 'GET' and message '/'
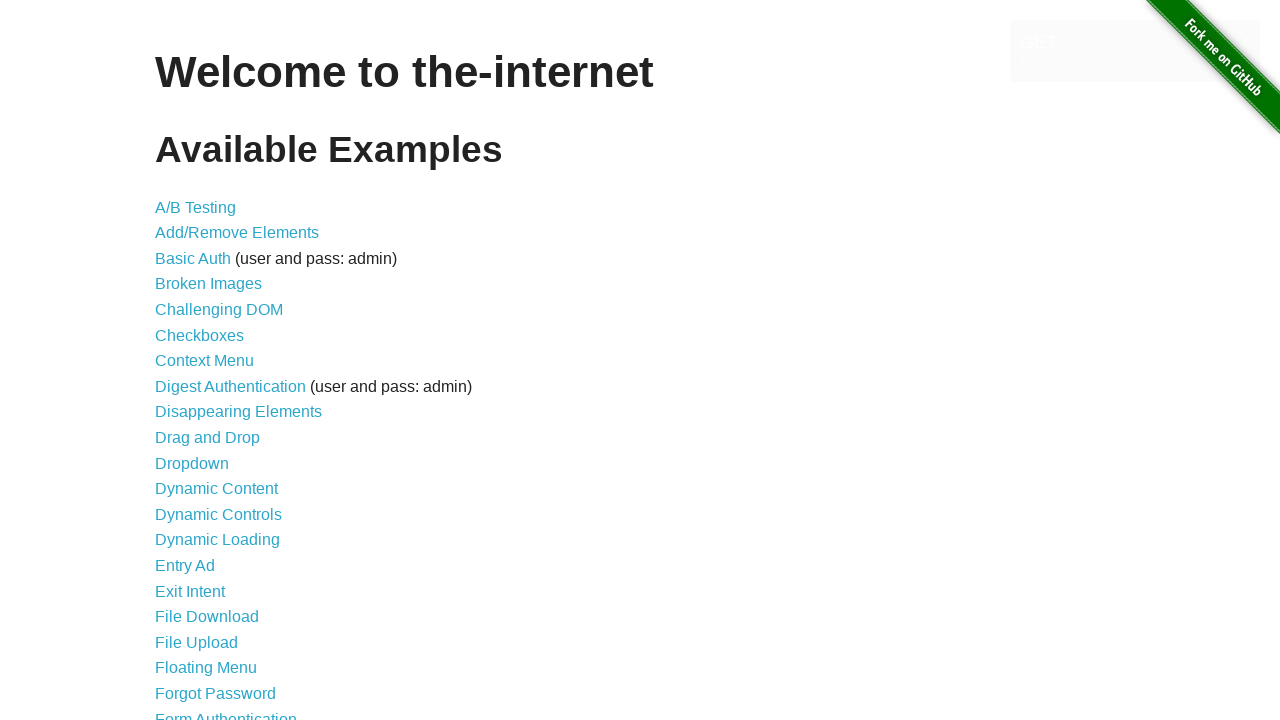

Waited 2 seconds to observe the notification
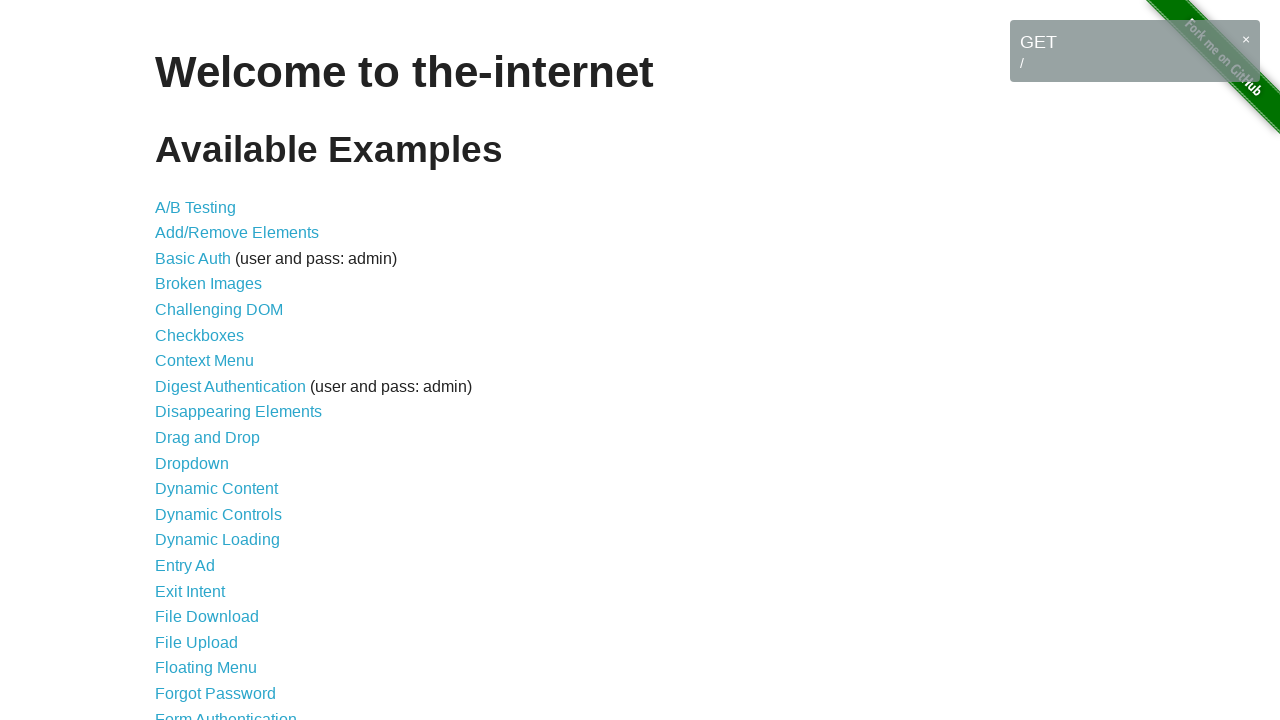

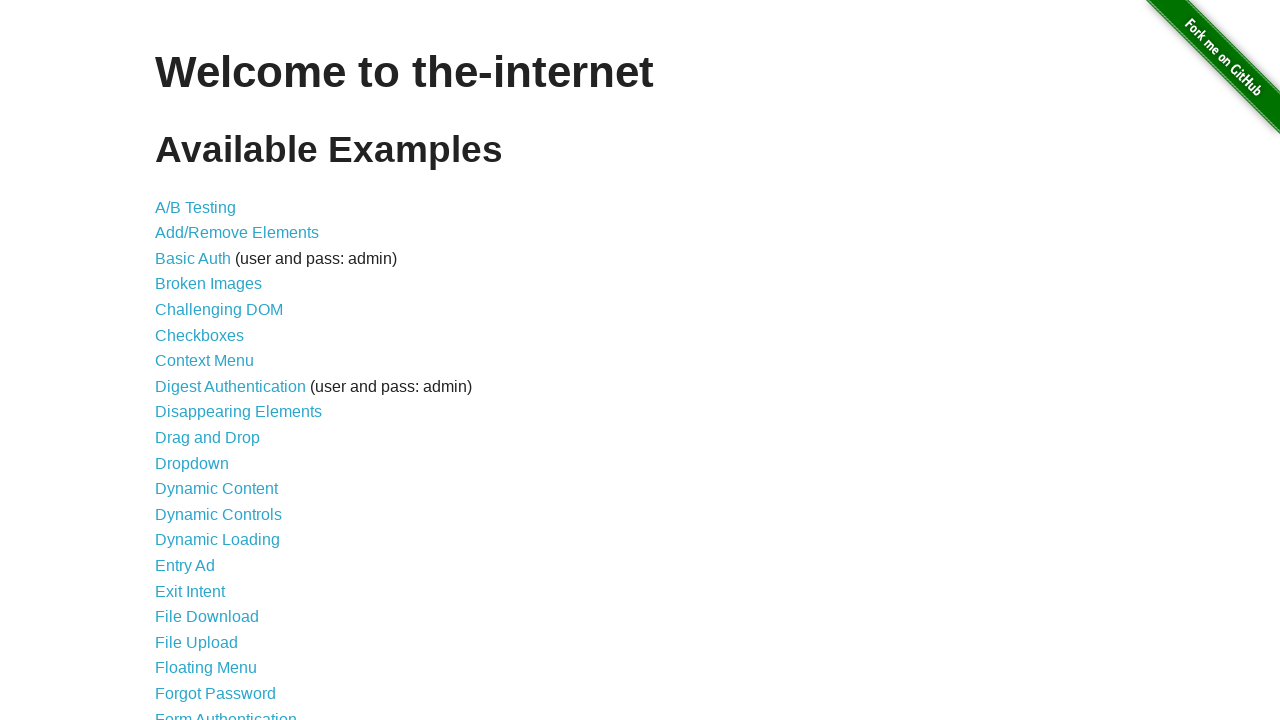